Tests that other controls are hidden when editing a todo item

Starting URL: https://demo.playwright.dev/todomvc

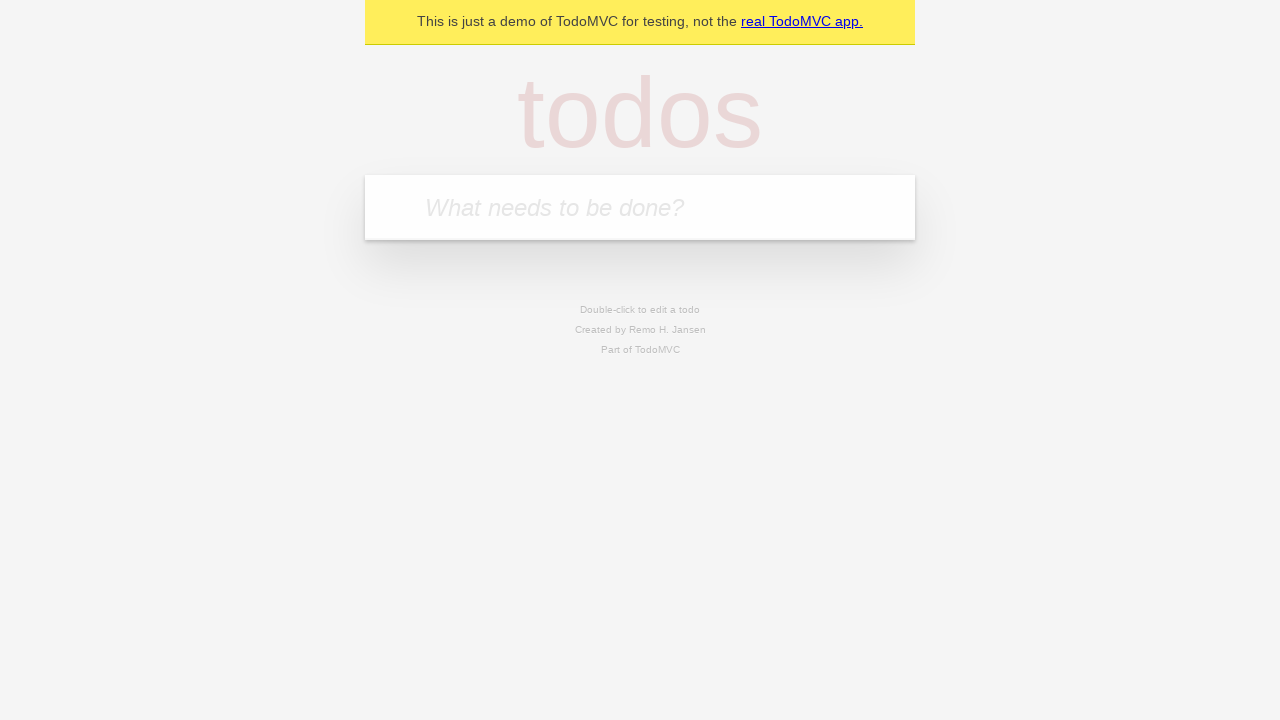

Filled input field with first todo item 'buy some cheese' on internal:attr=[placeholder="What needs to be done?"i]
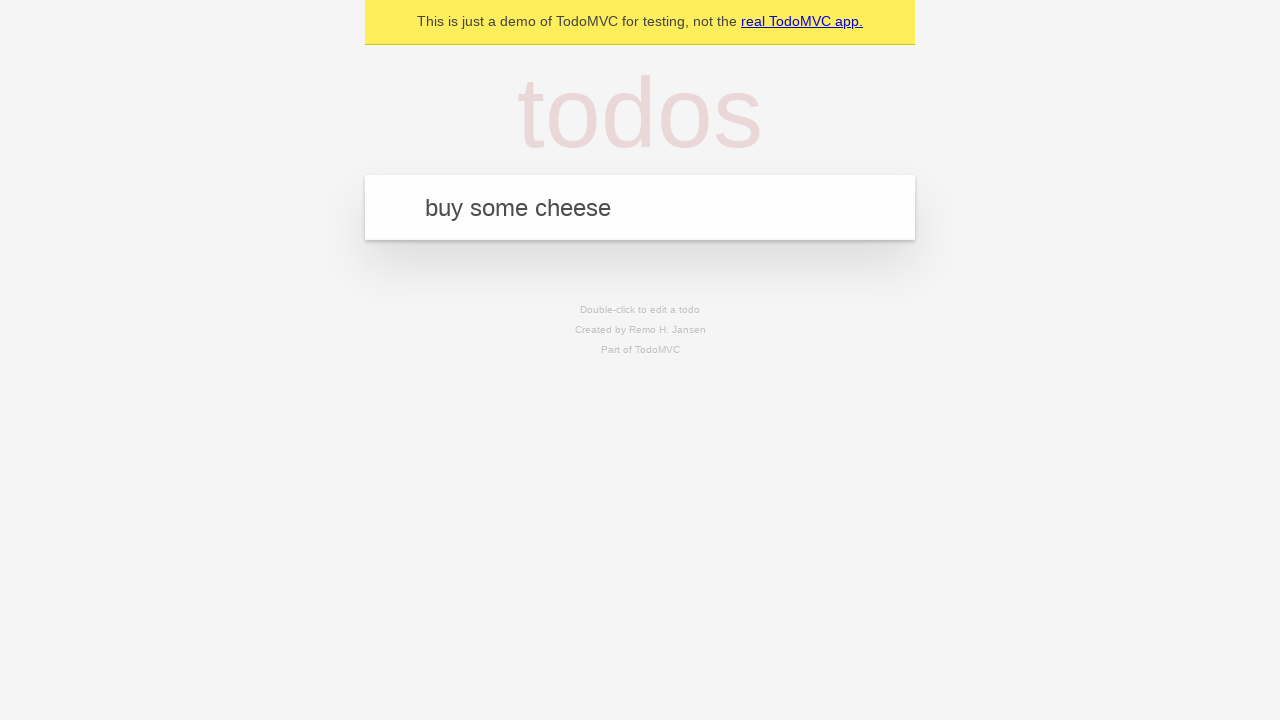

Pressed Enter to add first todo item on internal:attr=[placeholder="What needs to be done?"i]
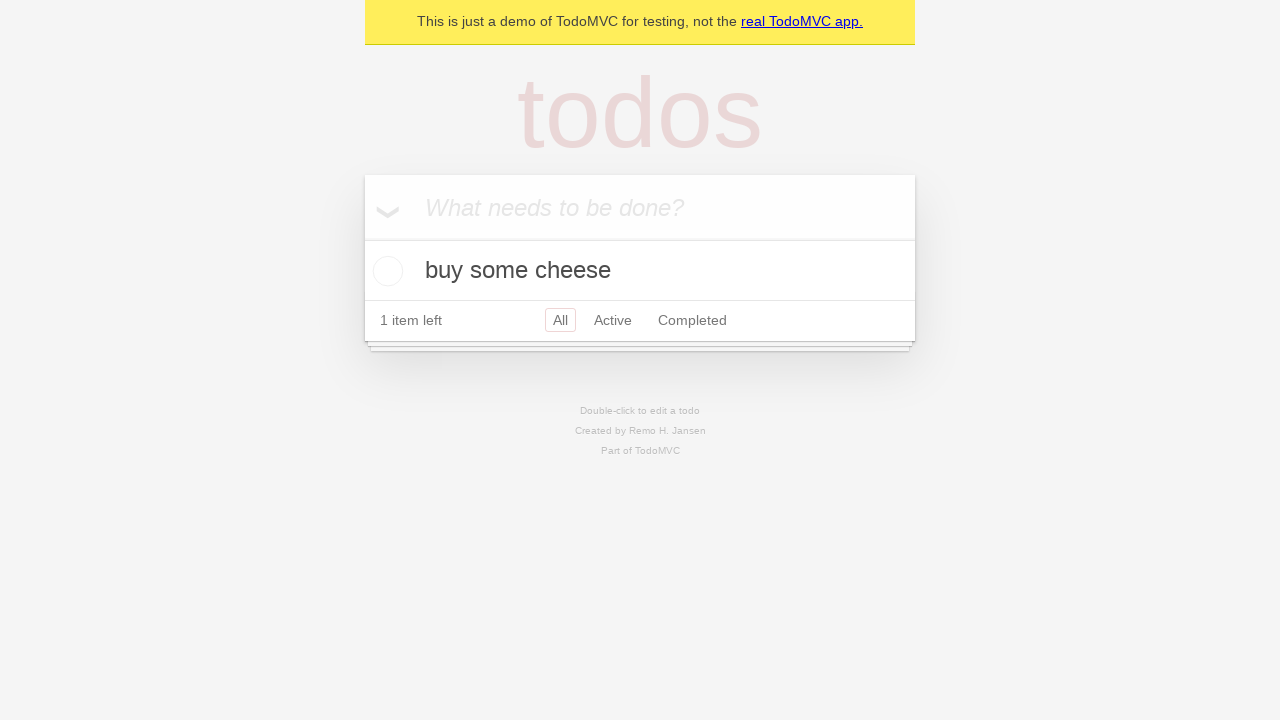

Filled input field with second todo item 'feed the cat' on internal:attr=[placeholder="What needs to be done?"i]
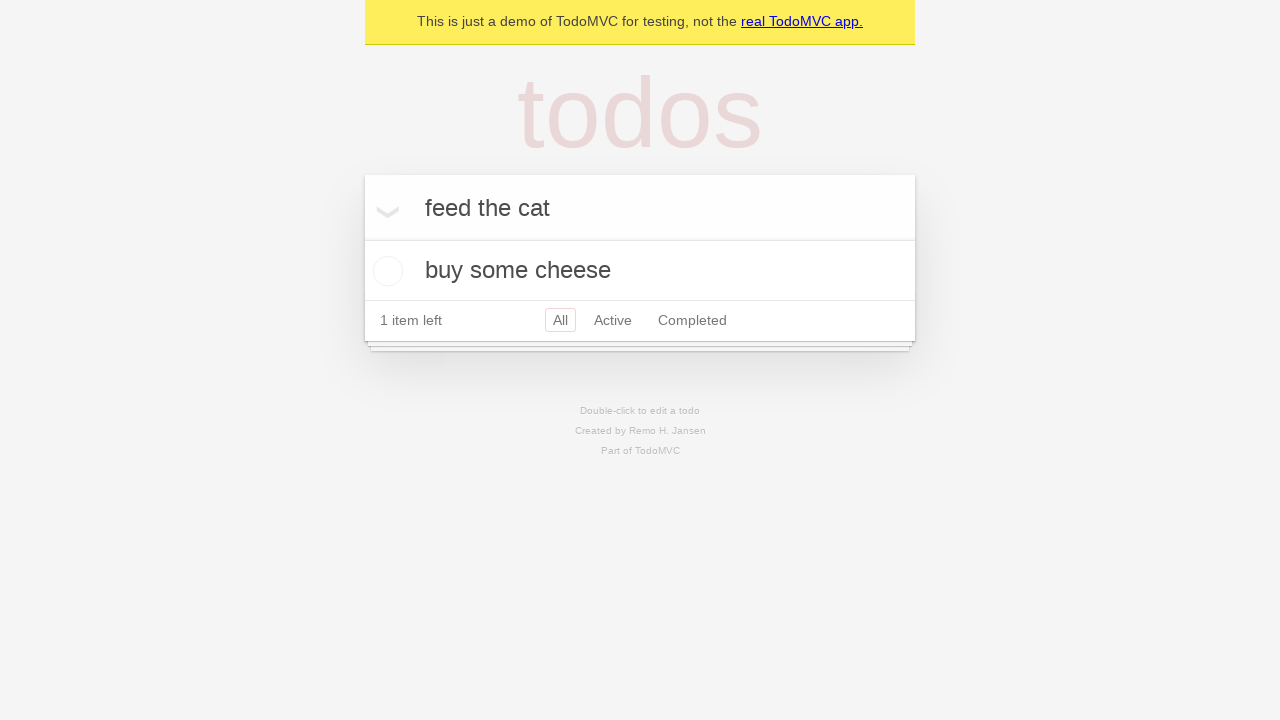

Pressed Enter to add second todo item on internal:attr=[placeholder="What needs to be done?"i]
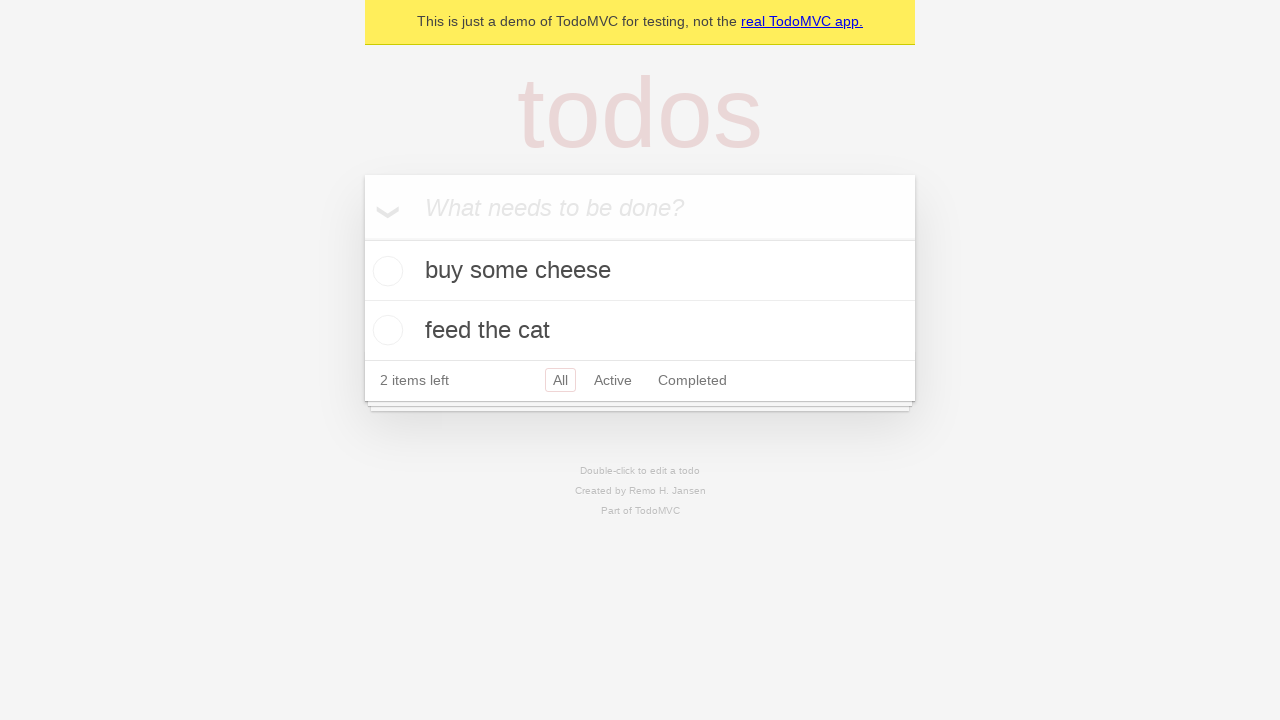

Filled input field with third todo item 'book a doctors appointment' on internal:attr=[placeholder="What needs to be done?"i]
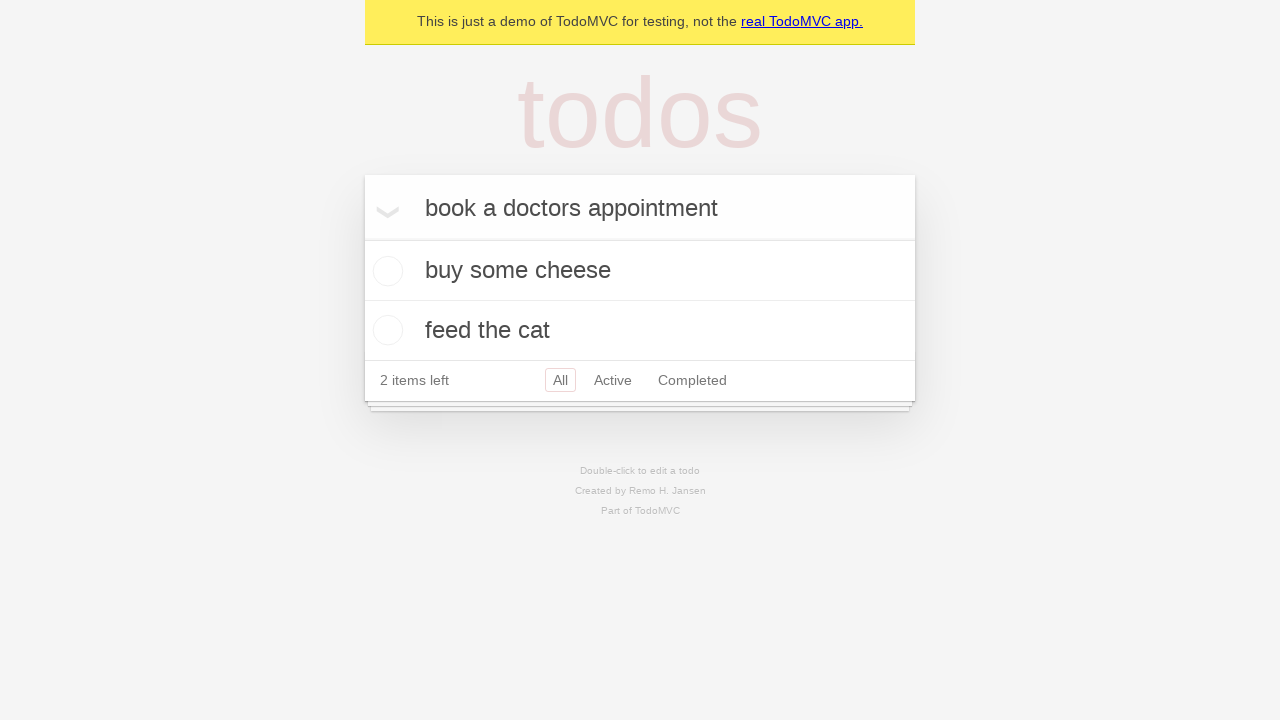

Pressed Enter to add third todo item on internal:attr=[placeholder="What needs to be done?"i]
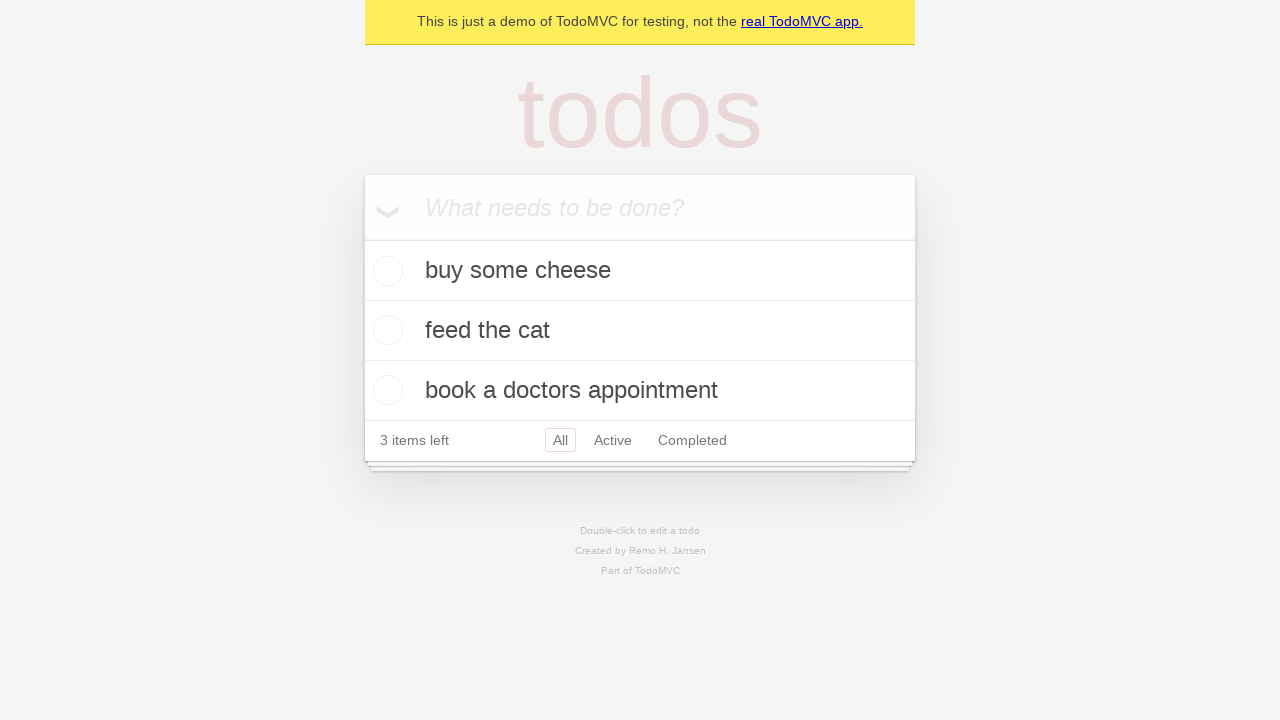

Double-clicked second todo item to enter edit mode at (640, 331) on [data-testid='todo-item'] >> nth=1
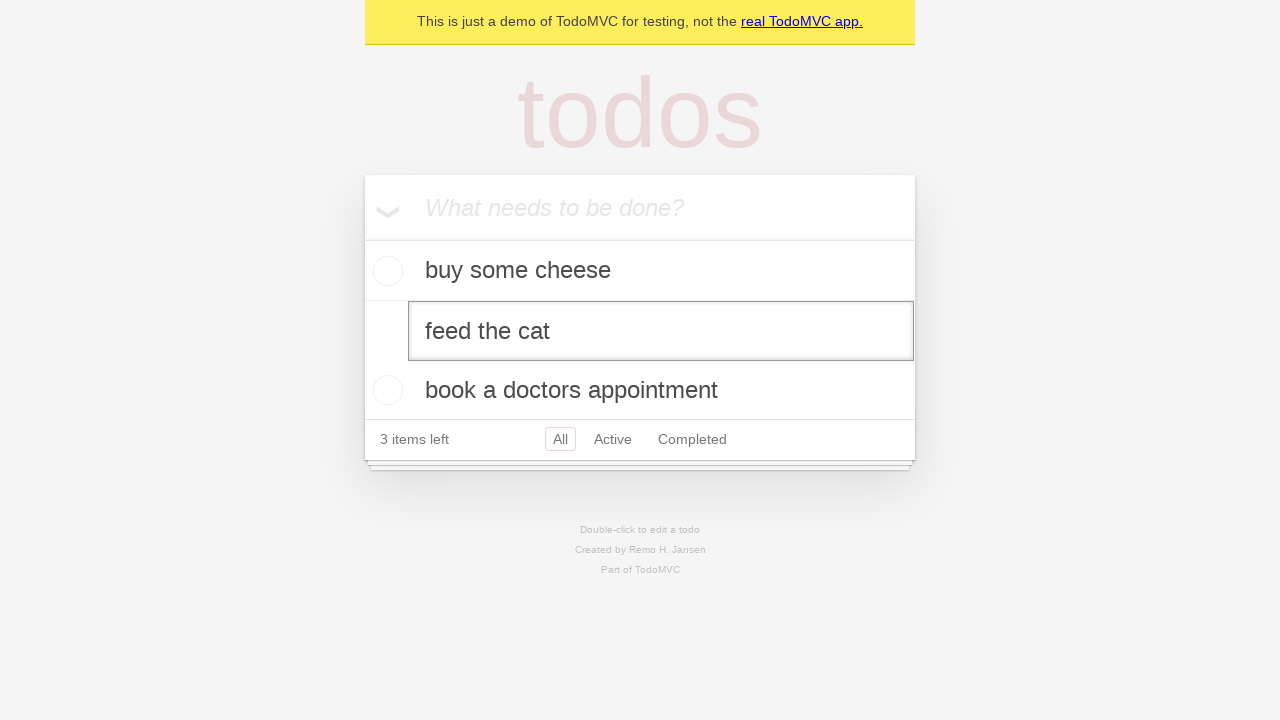

Edit textbox appeared, confirming edit mode is active
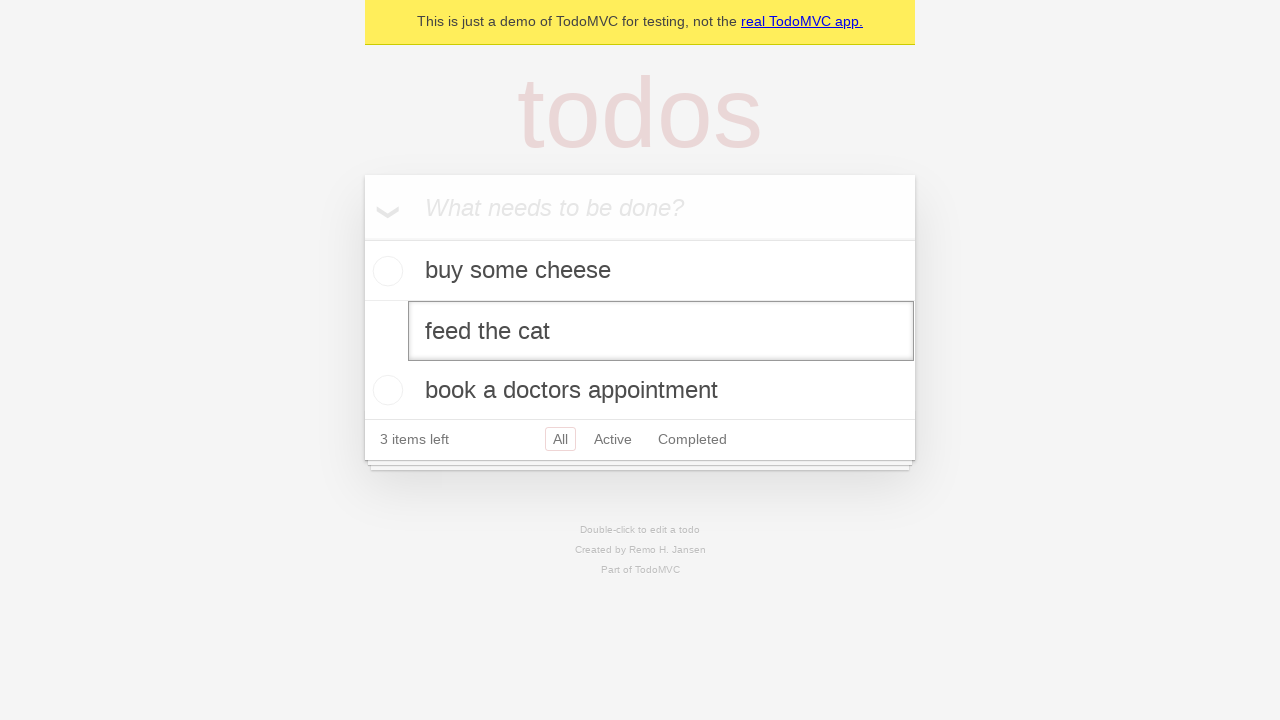

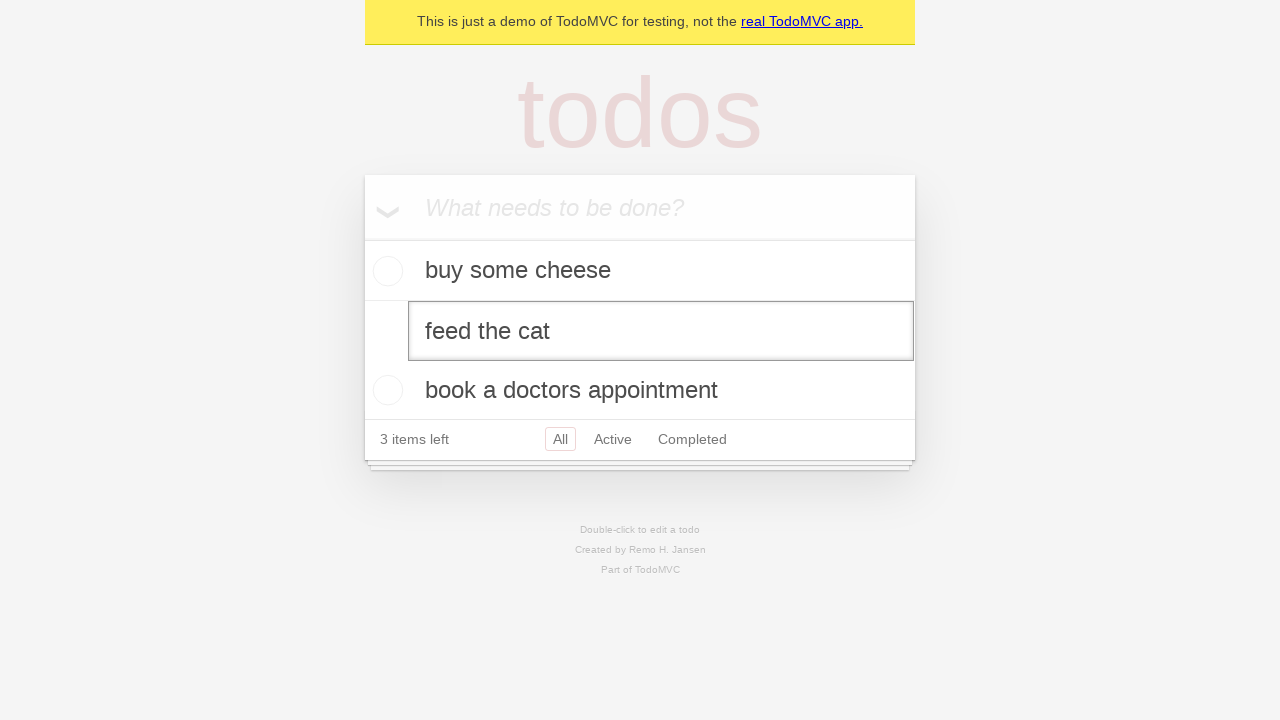